Navigates to the BMW India homepage and maximizes the browser window to verify the page loads successfully.

Starting URL: https://www.bmw.in/en/index.html

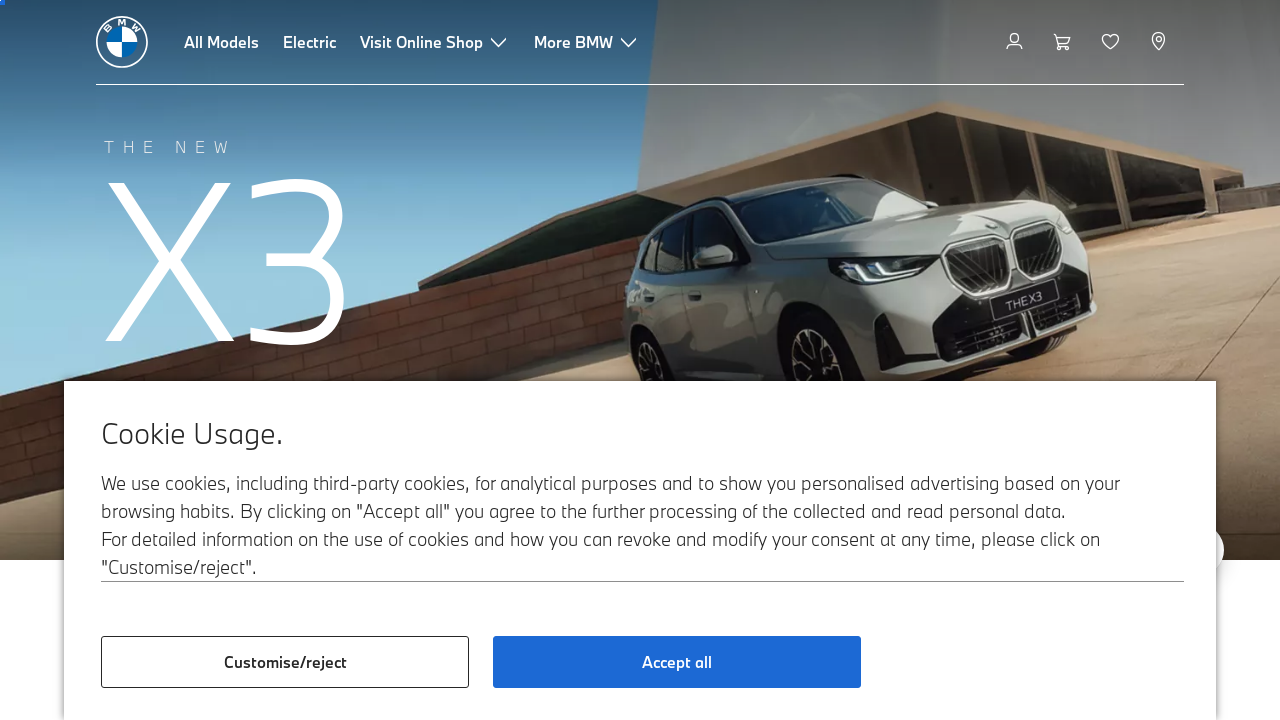

Maximized browser window to 1920x1080
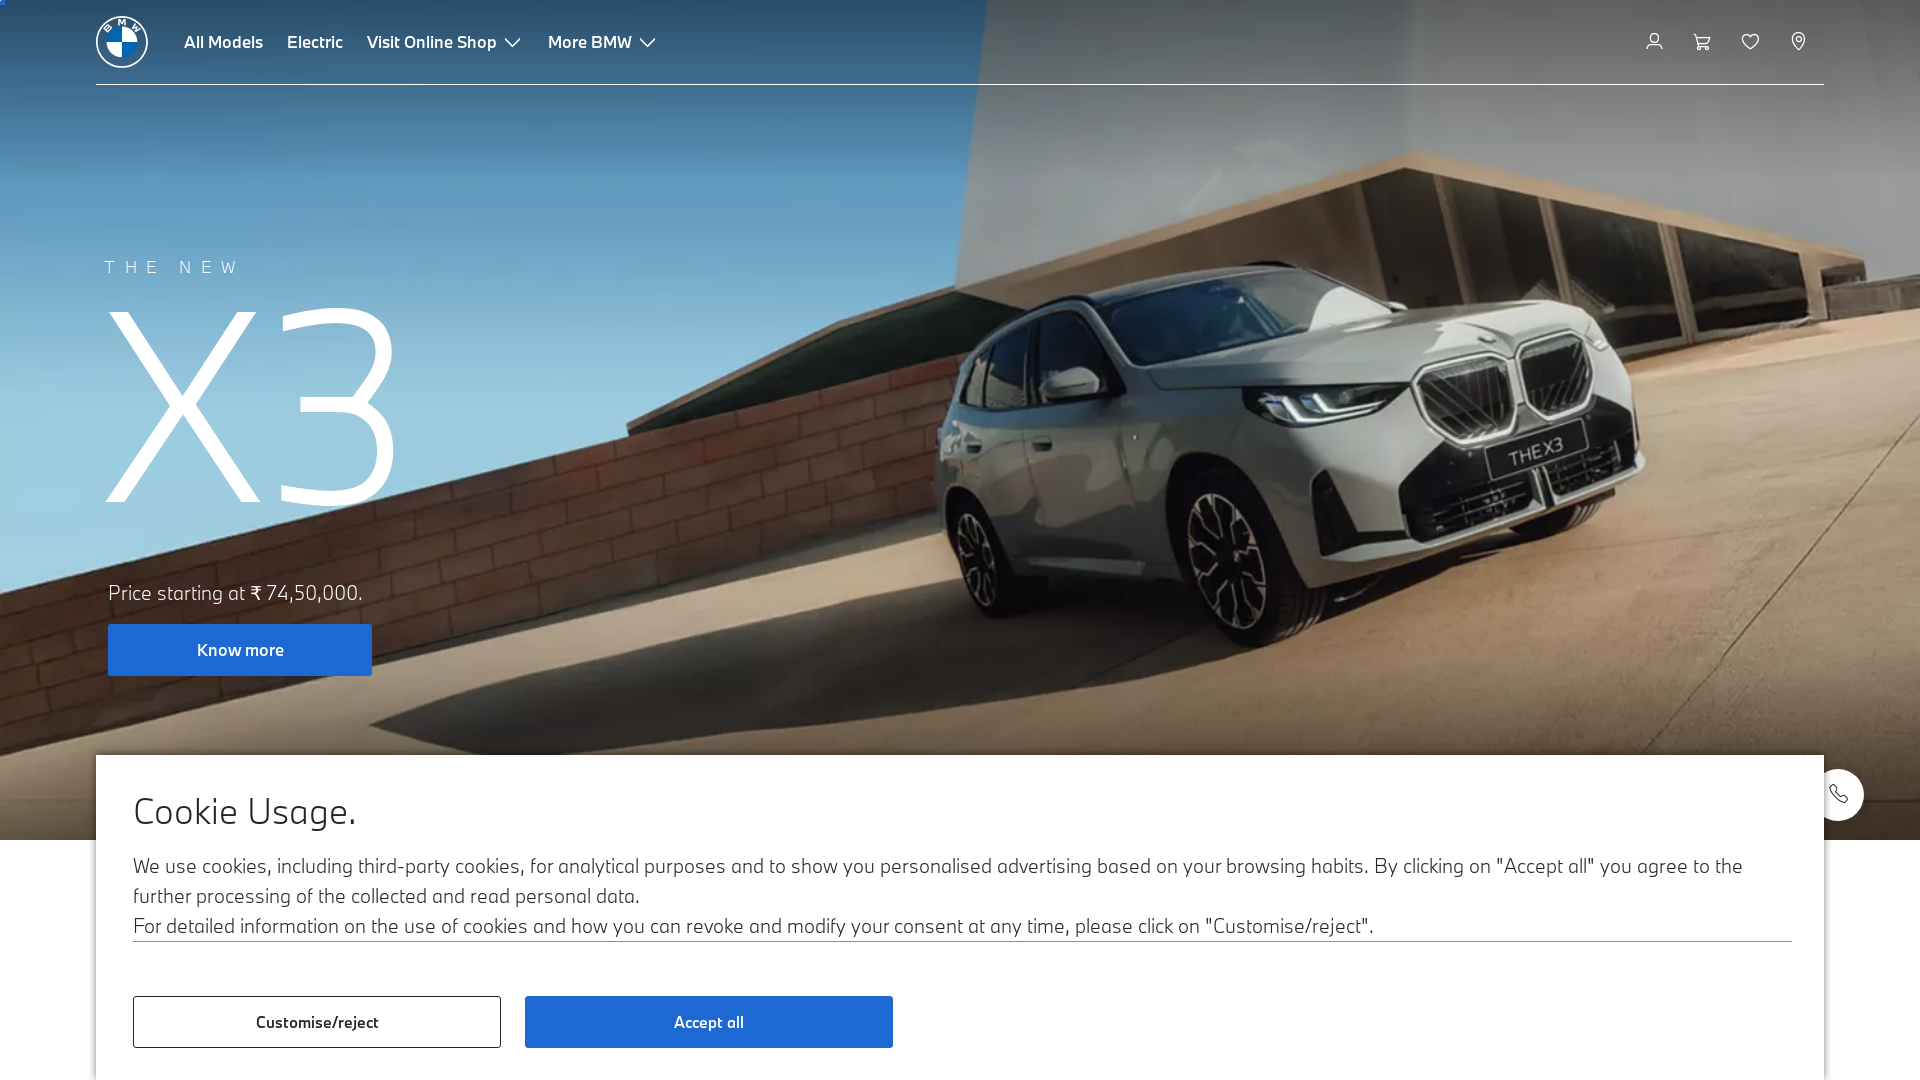

BMW India homepage loaded successfully
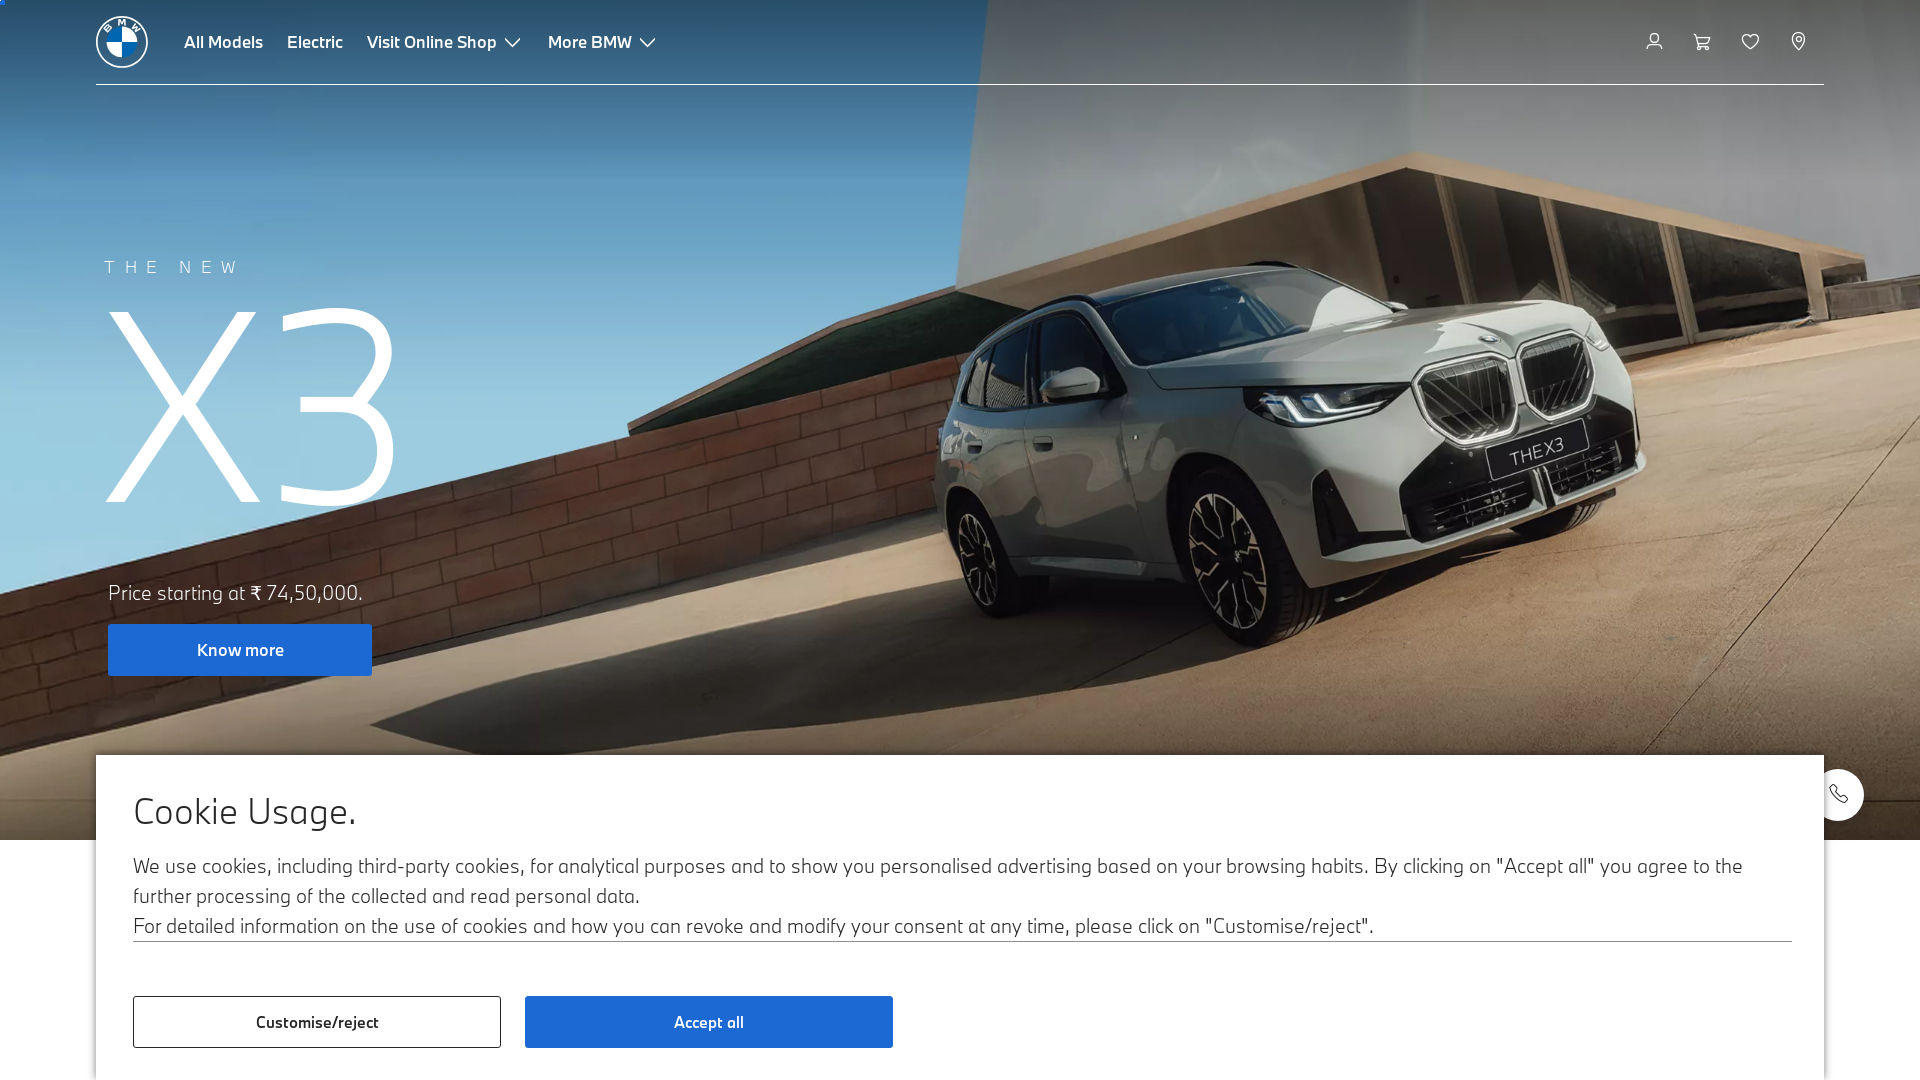

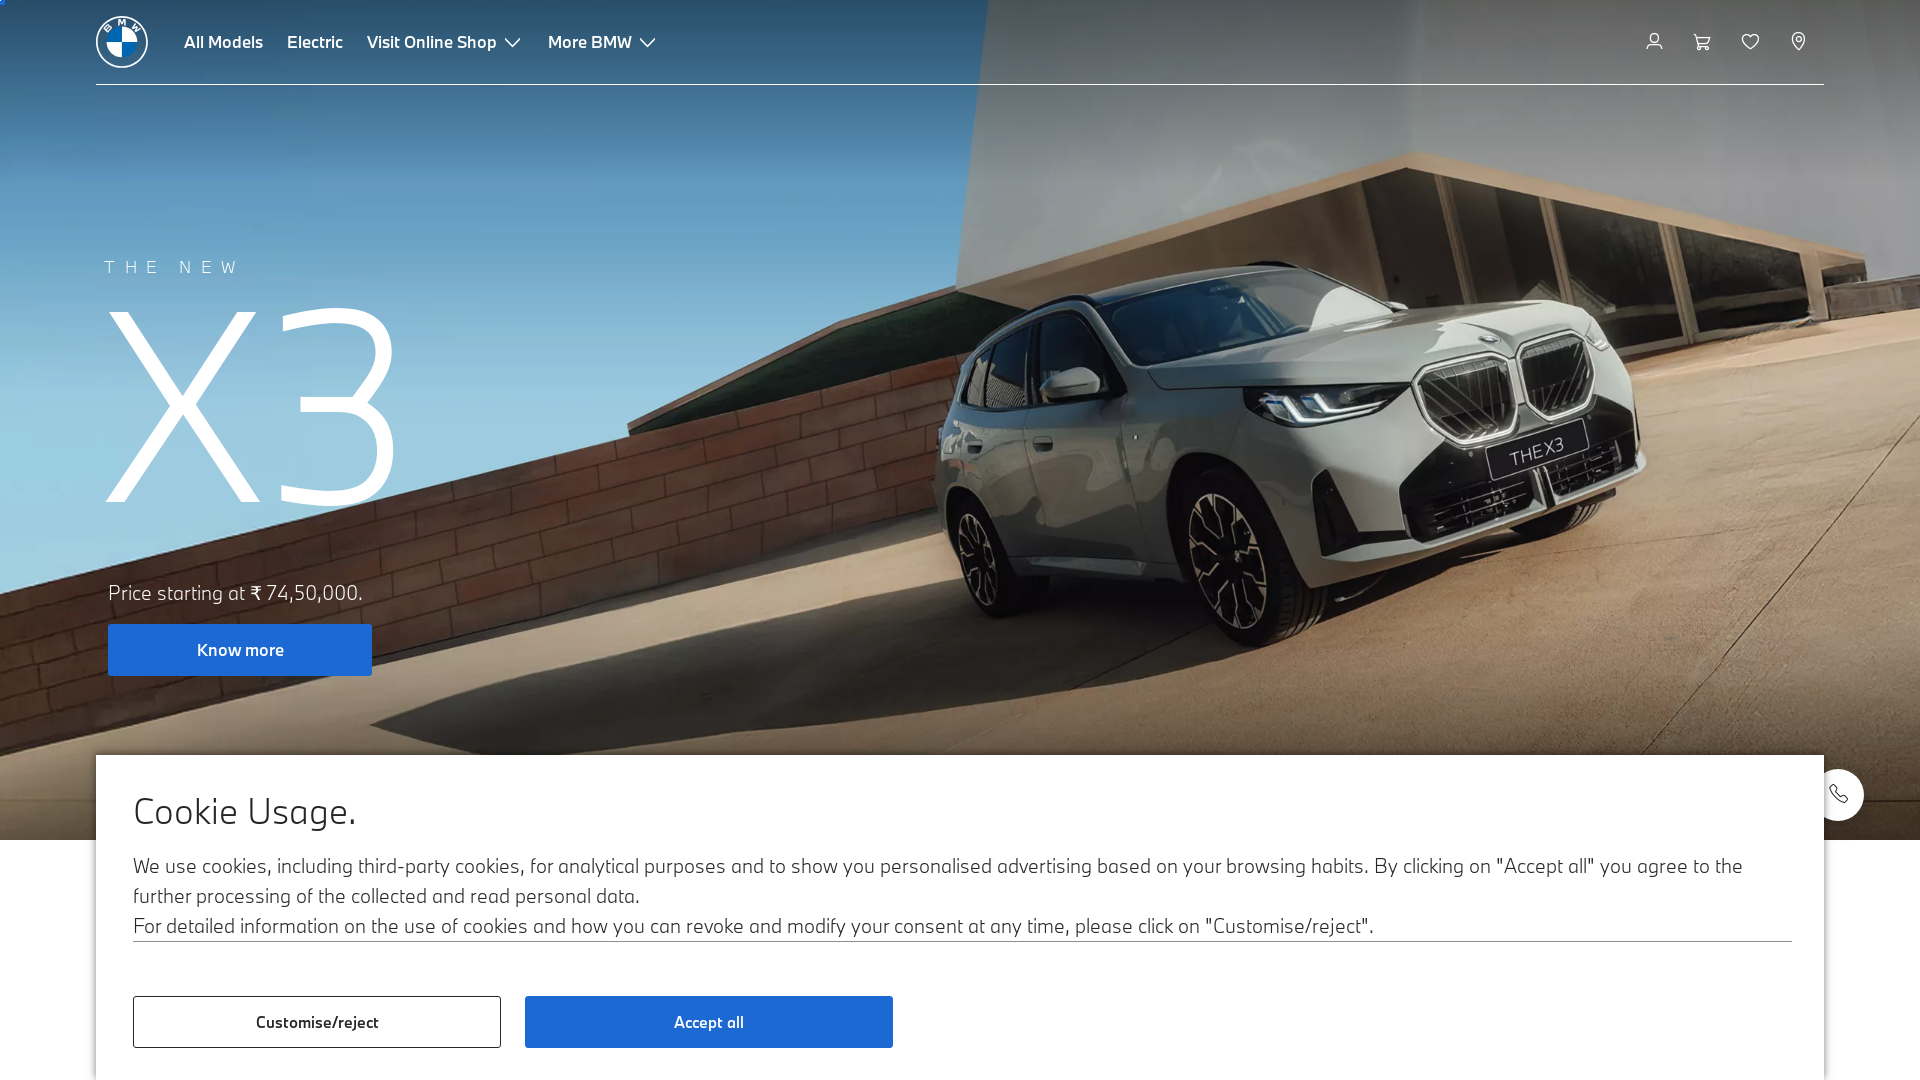